Fills out a registration form with user details including name, address, email, phone, and password fields

Starting URL: https://omrbranch.com/apitestingtraininginchennaiomr

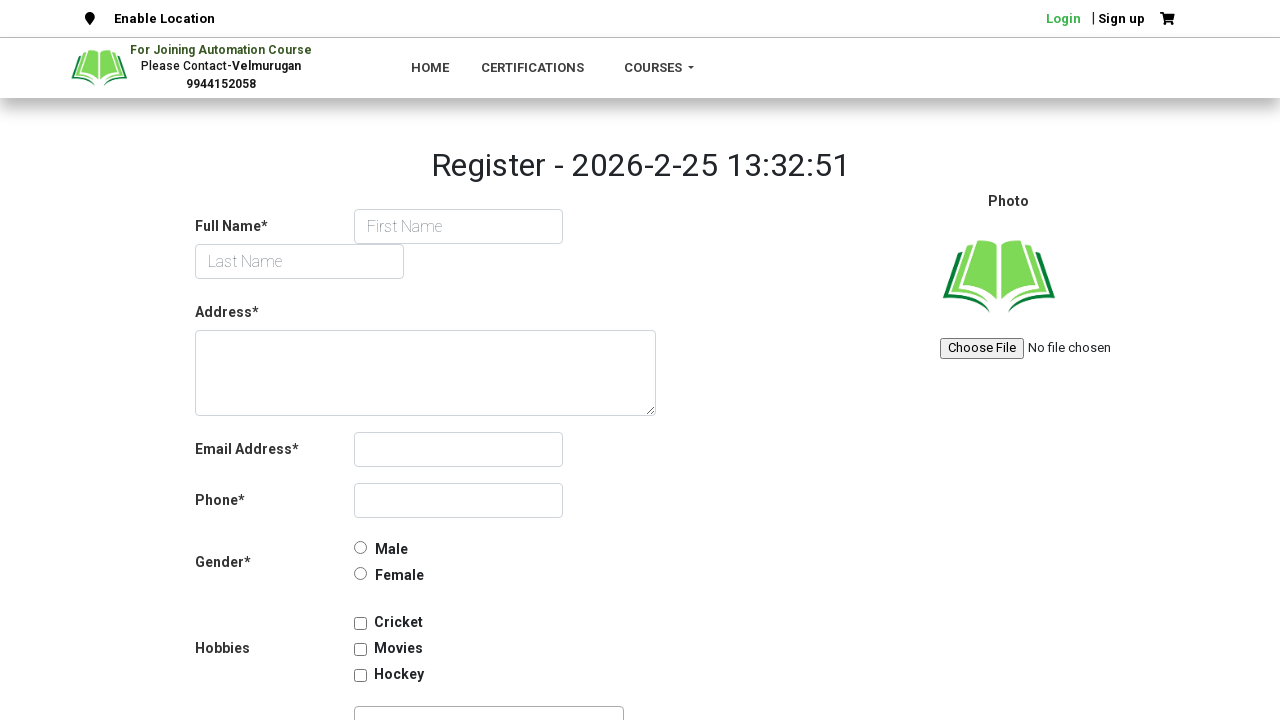

Filled first name field with 'Sasi' on input#first_name
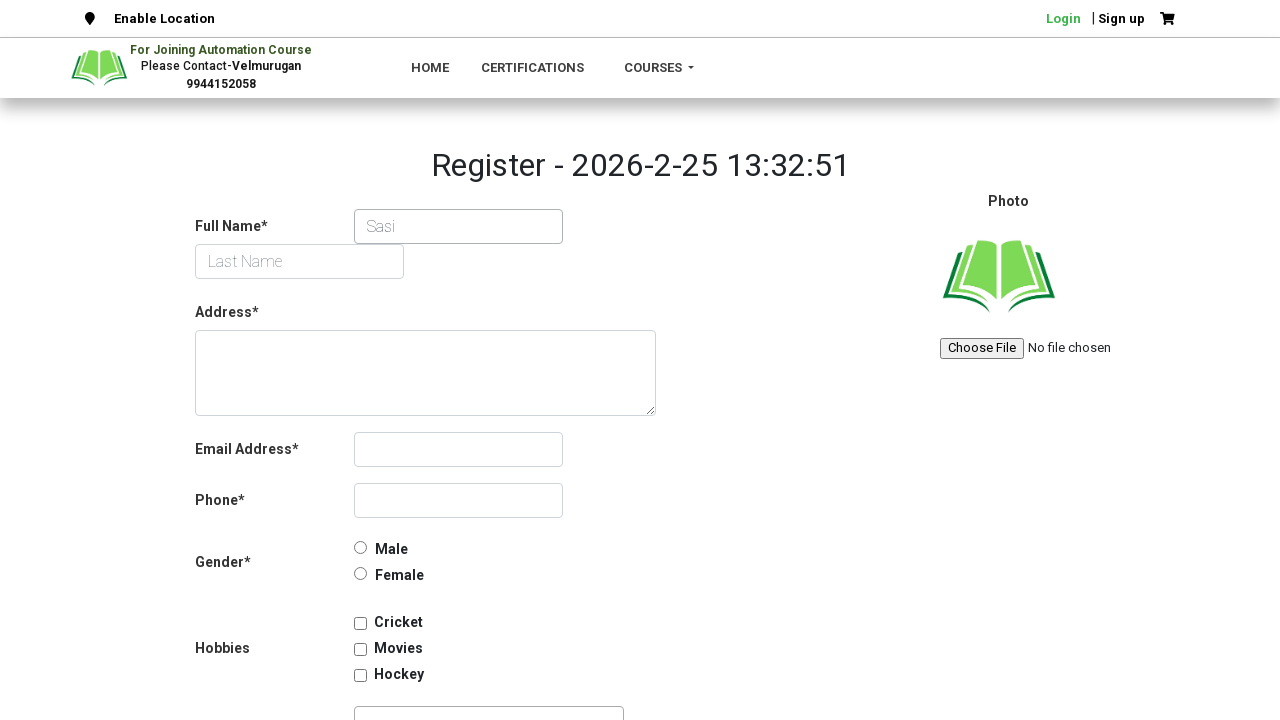

Filled last name field with 'Kumar' on input#last_name
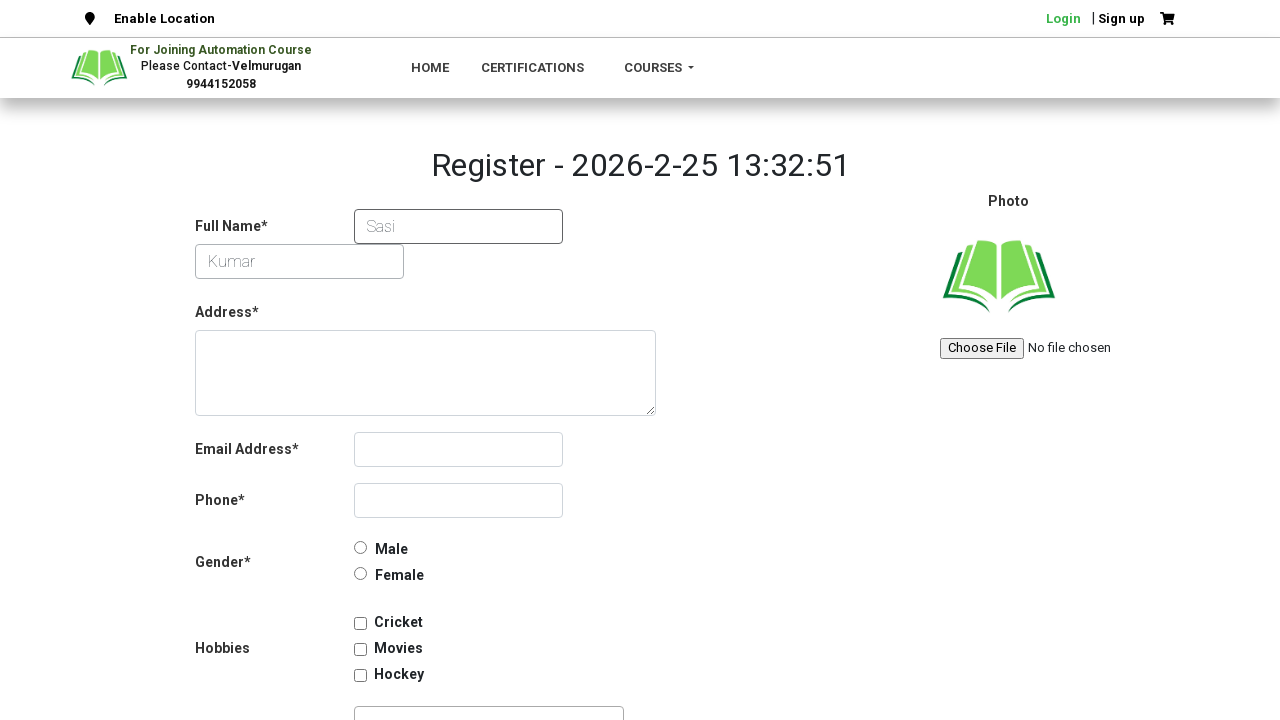

Filled address field with '99, anna nagar, bhavani' on textarea.form-control.address
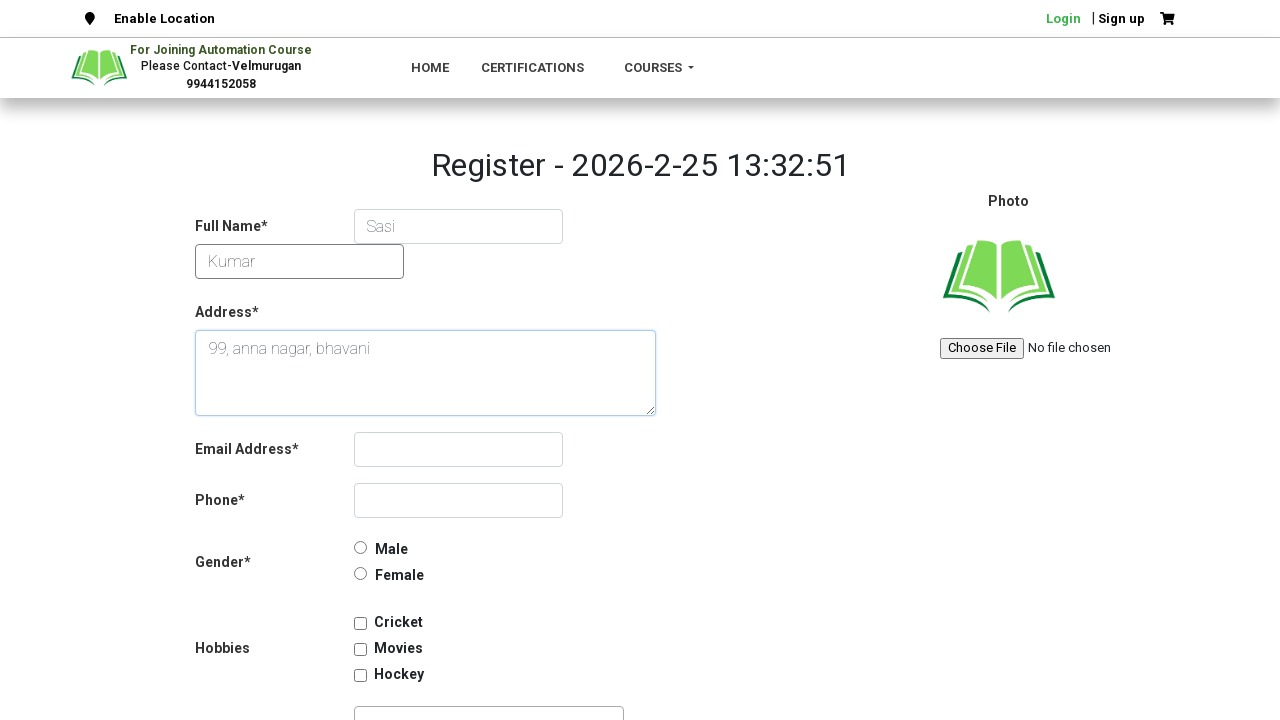

Filled email field with 'sasikumar@gmail.com' on input#email
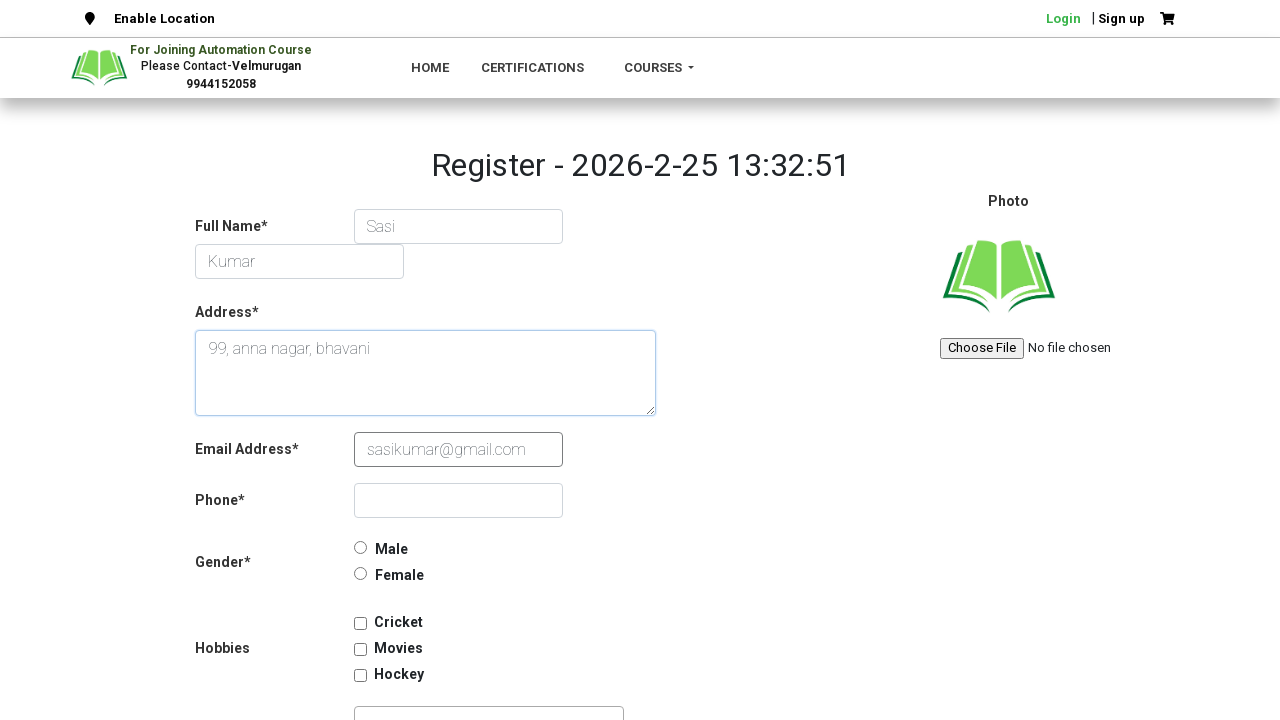

Filled phone field with '9047898091' on input#phone
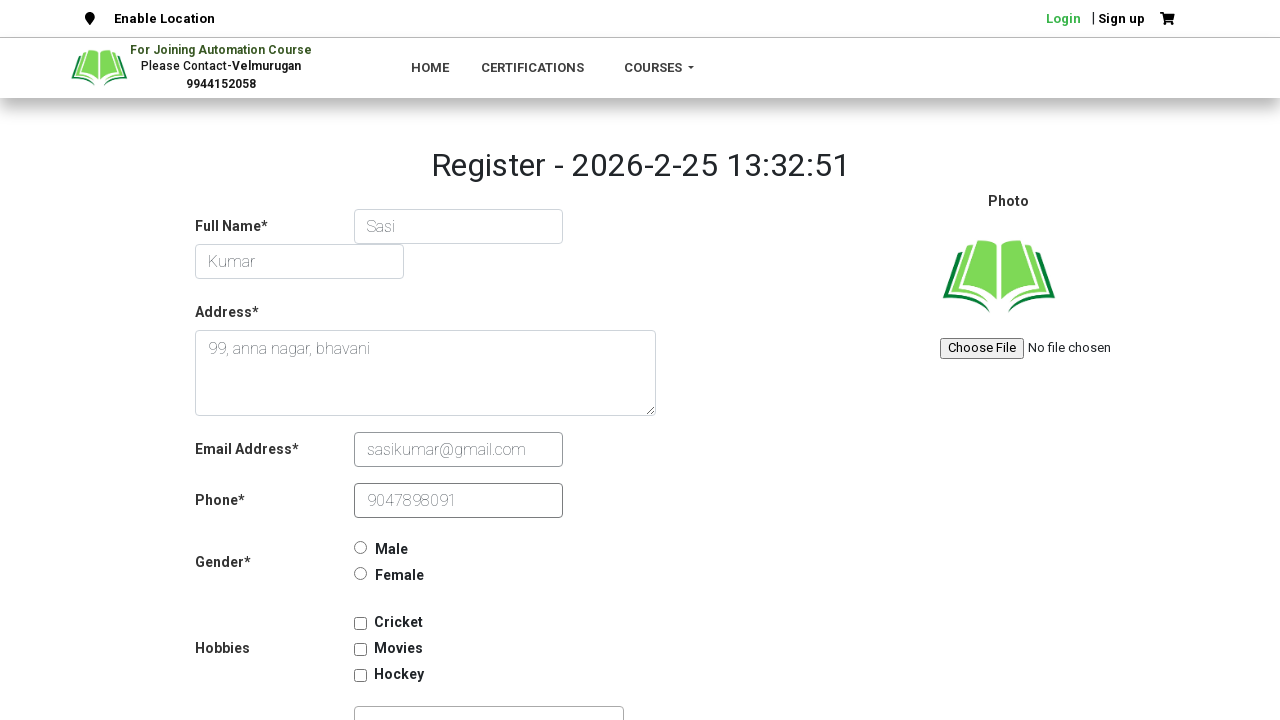

Filled password field with 'Sasi@123' on input#password
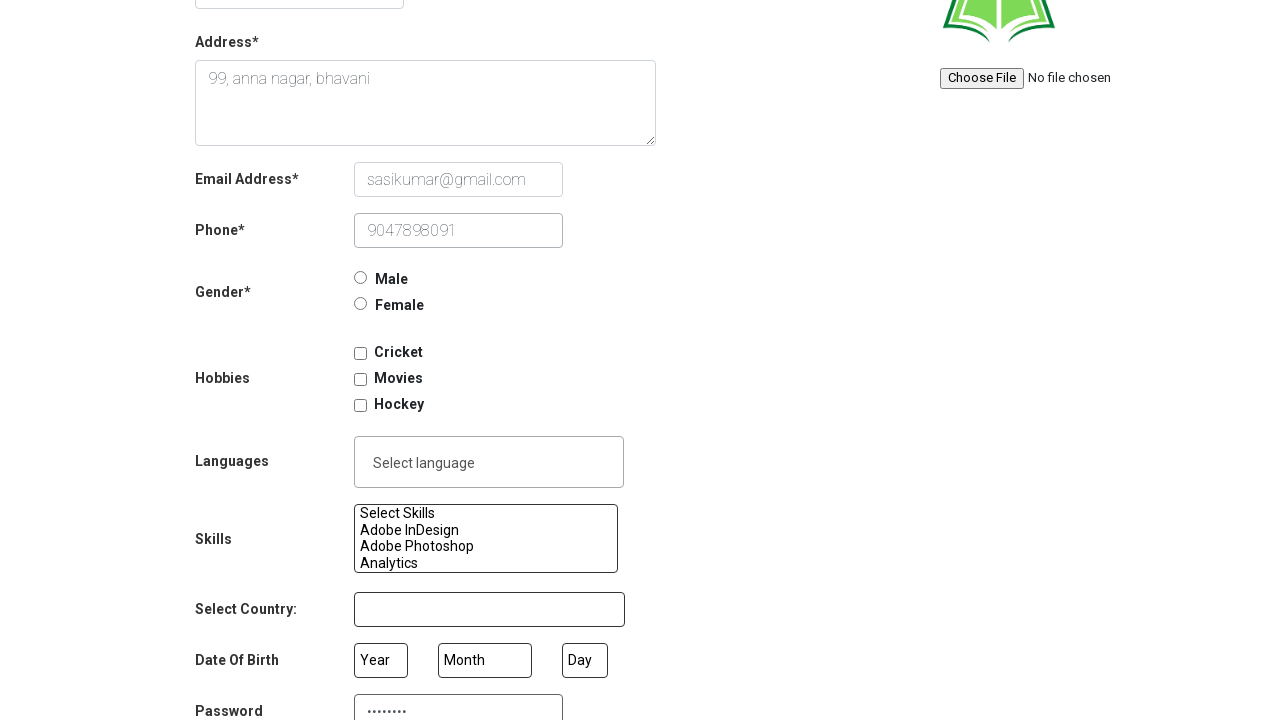

Filled confirm password field with 'Sasi@123' on input#confirm-password
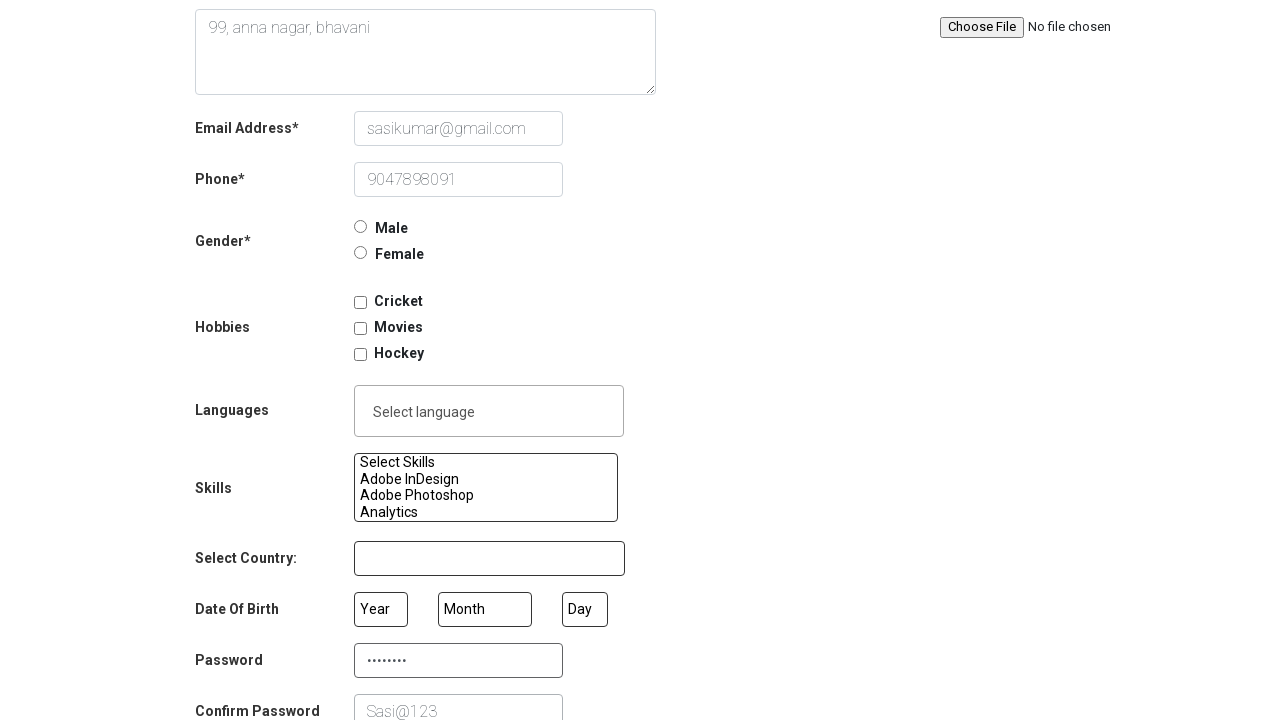

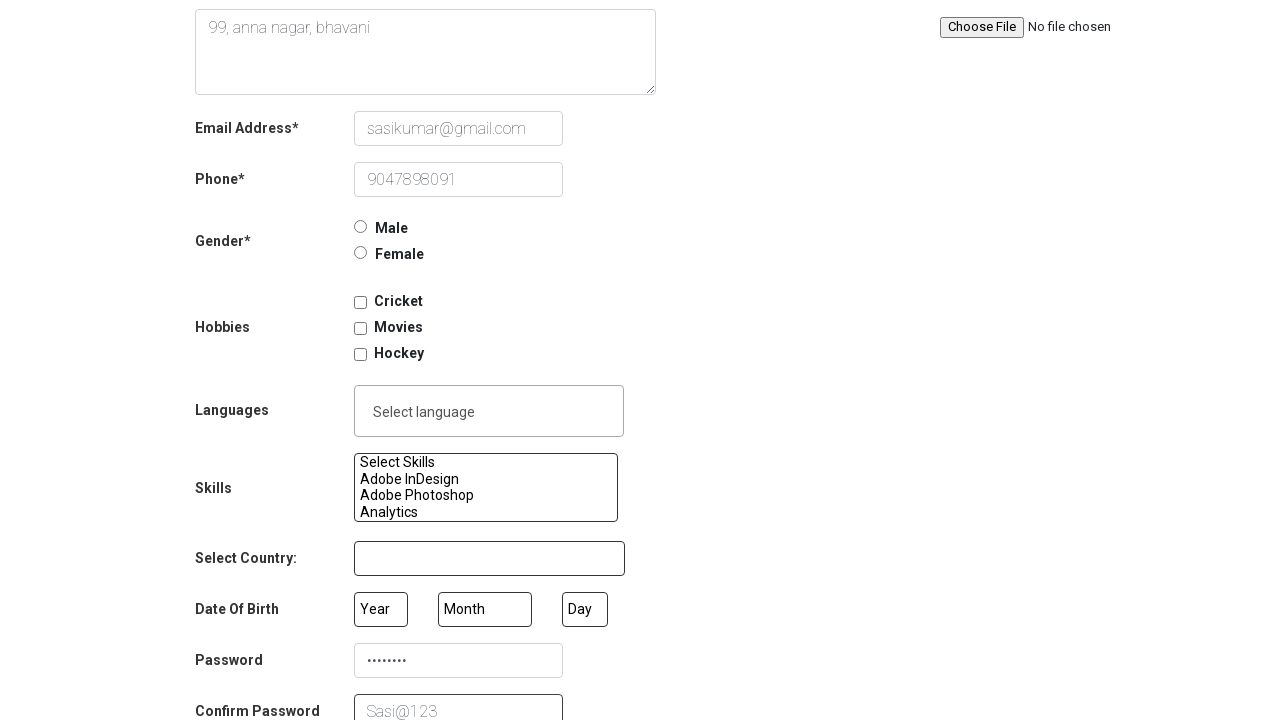